Tests popup window handling by clicking a link that opens a popup, switching to the new window, verifying its title is "New Window", and then closing the popup.

Starting URL: https://omayo.blogspot.com/

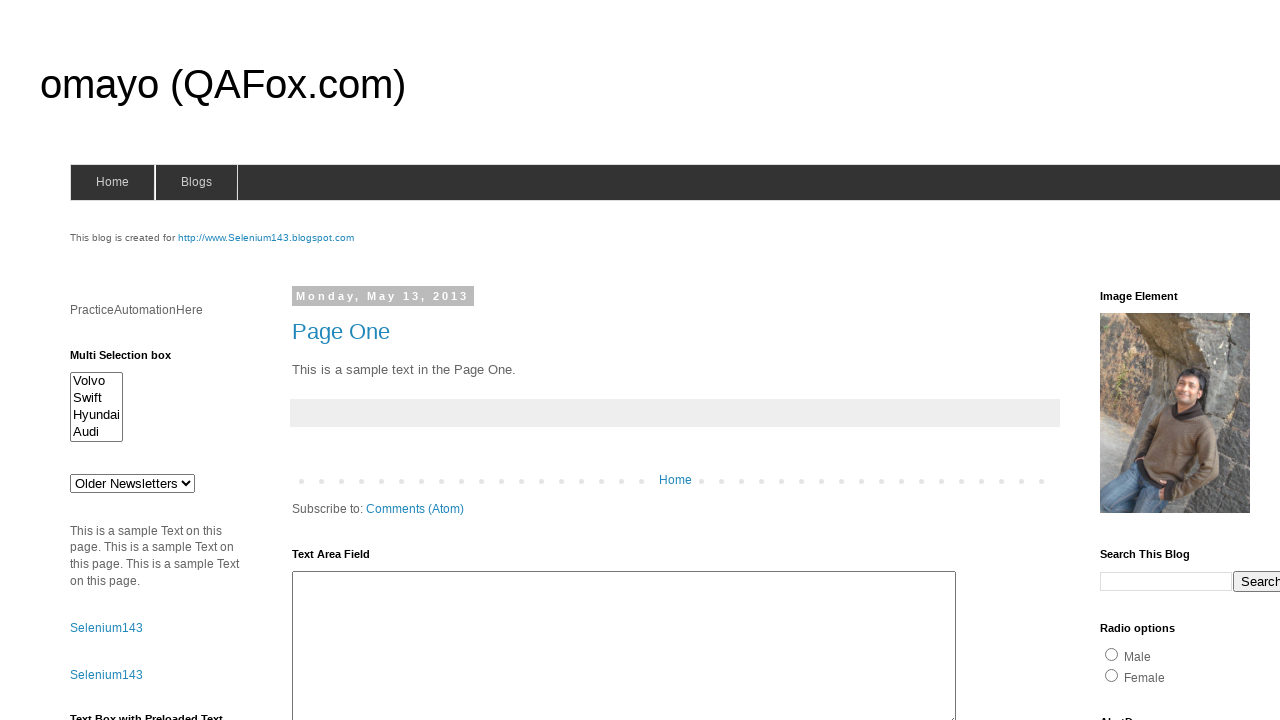

Clicked 'Open a popup window' link at (132, 360) on text=Open a popup window
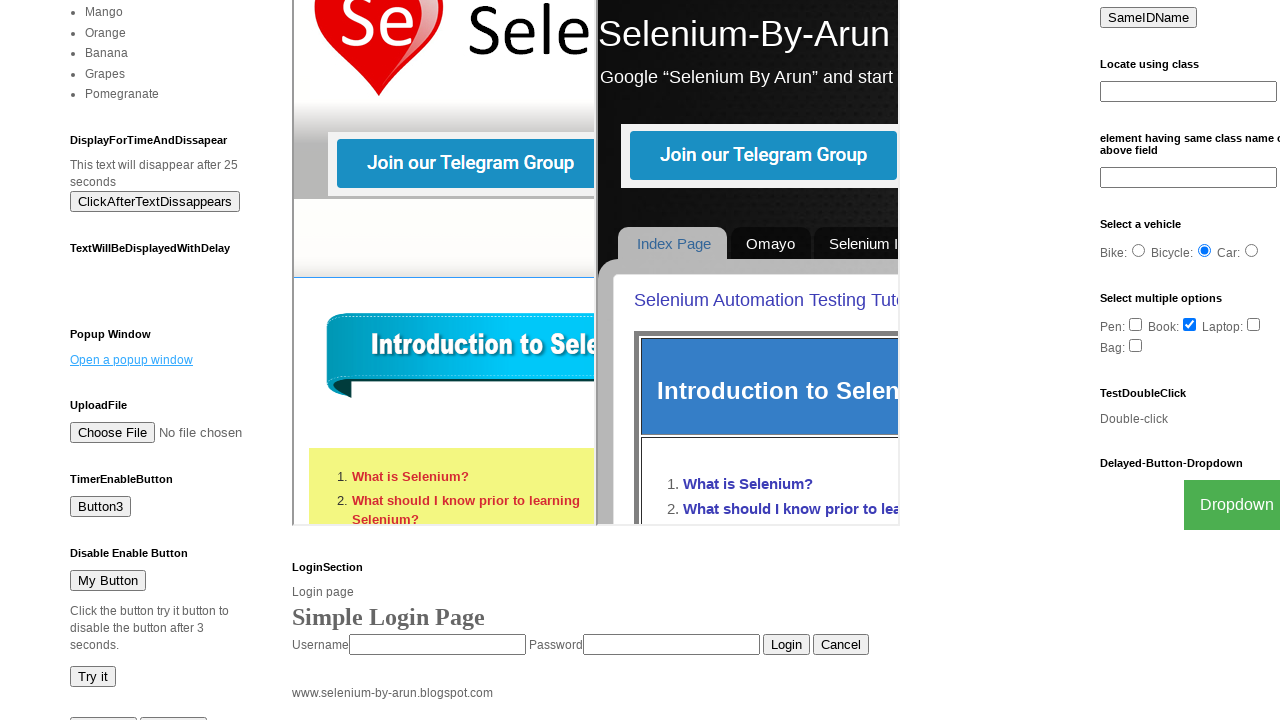

Popup window opened and reference obtained
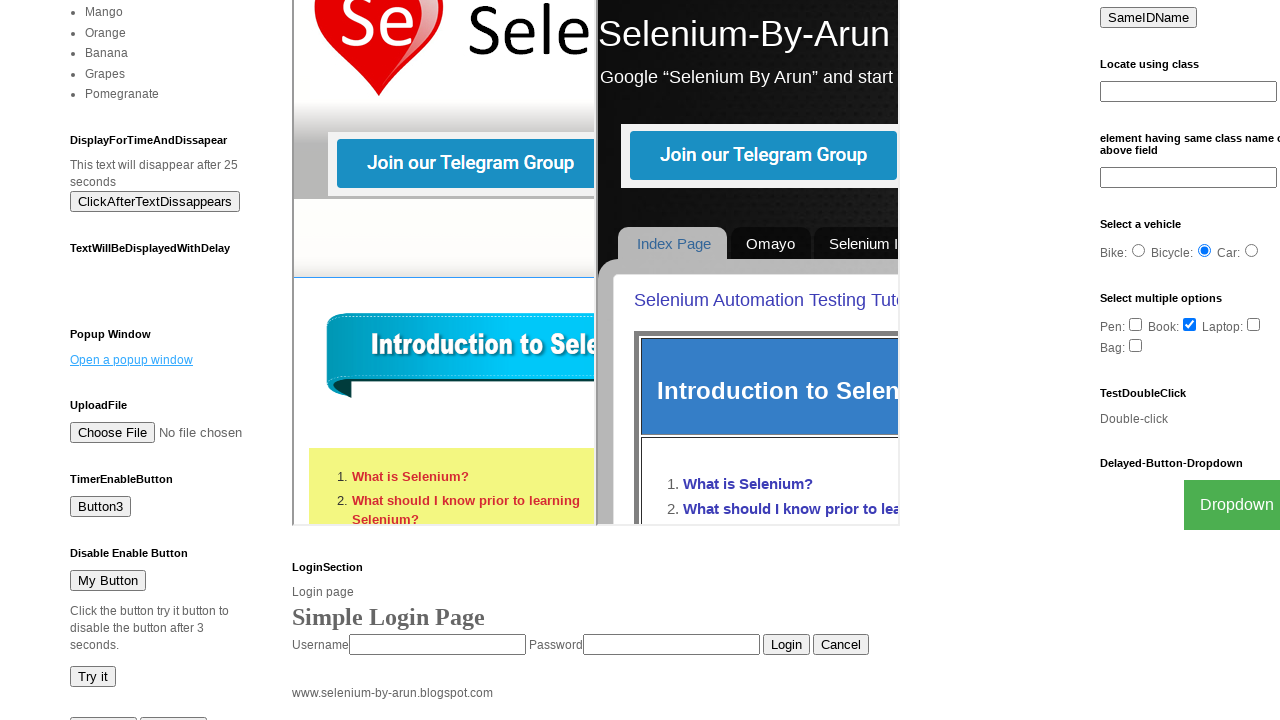

Popup window finished loading
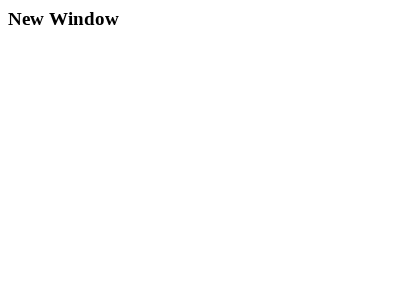

Verified popup window title is 'New Window'
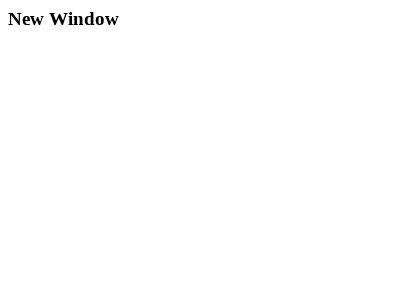

Closed popup window
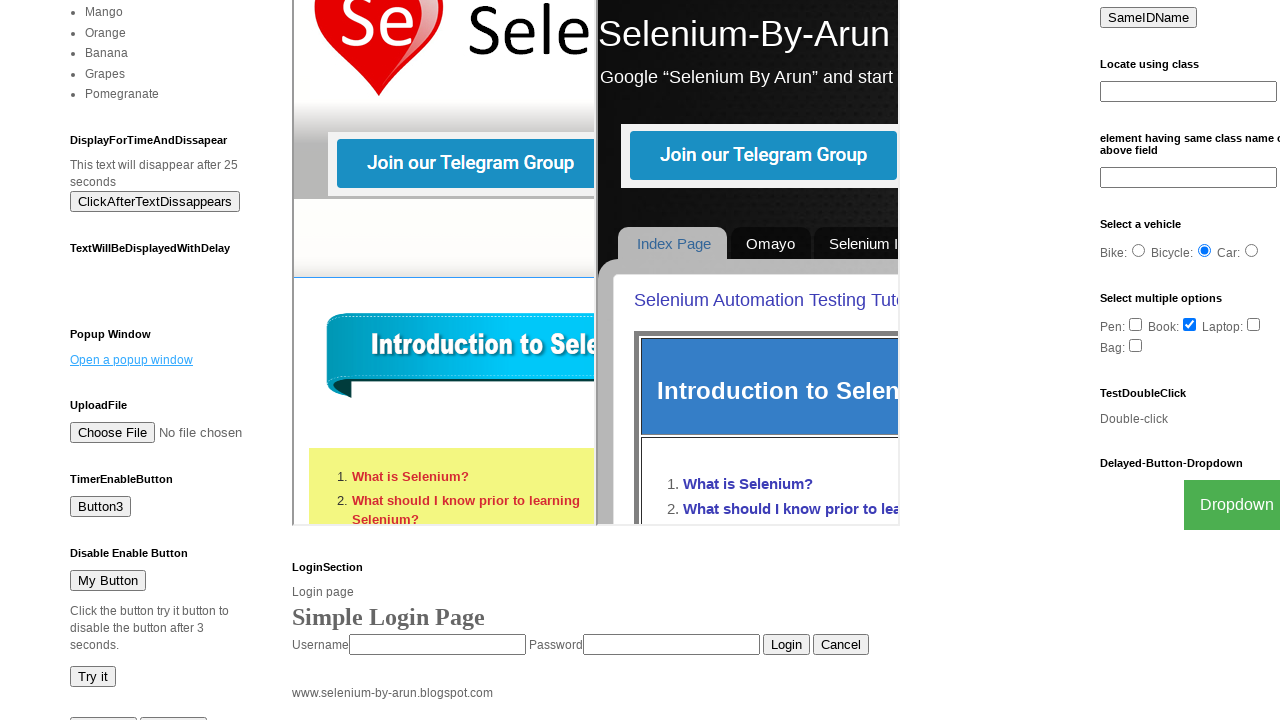

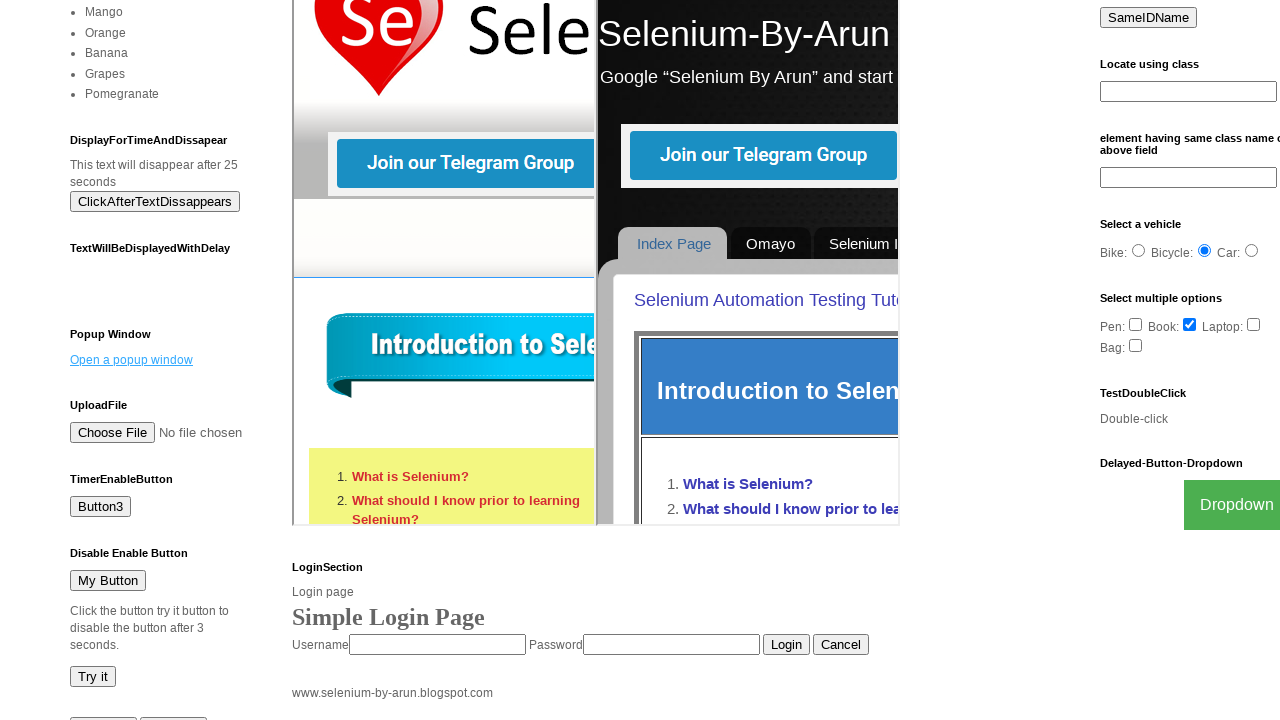